Tests double-click functionality on a button element on a test automation practice site

Starting URL: https://testautomationpractice.blogspot.com/

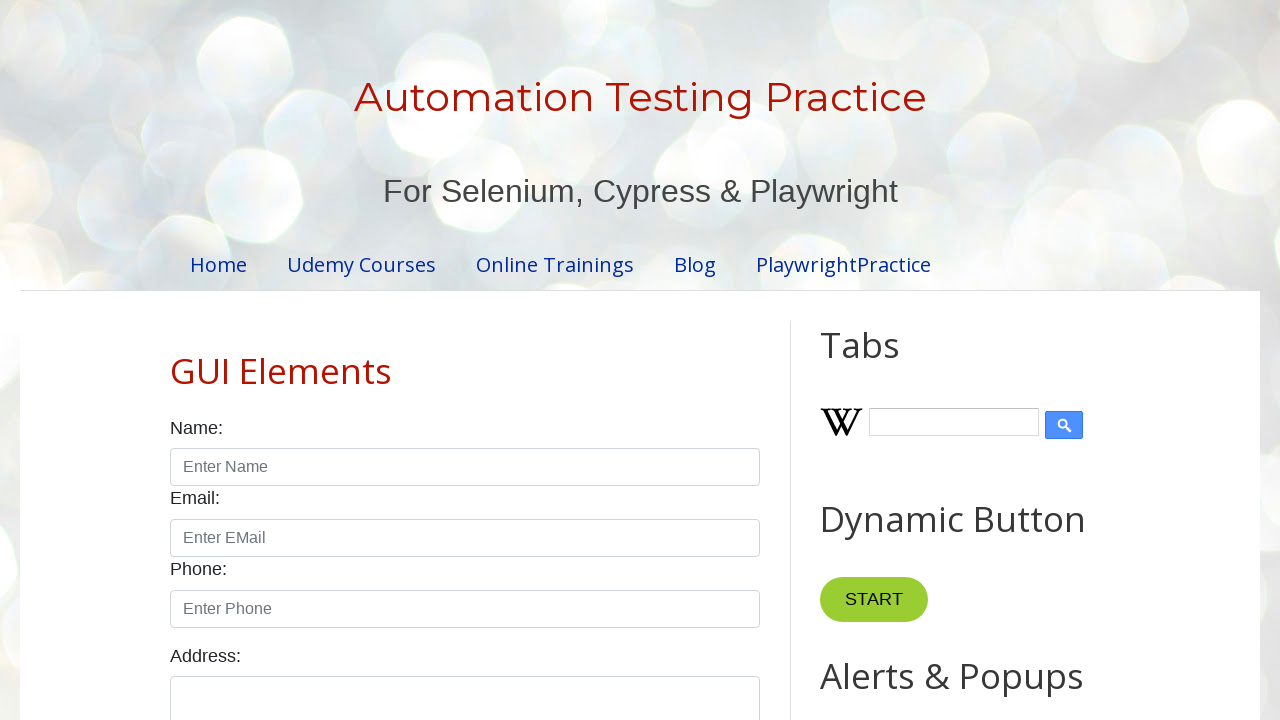

Double-clicked on the copy text button at (885, 360) on xpath=//*[@id='HTML10']/div[1]/button
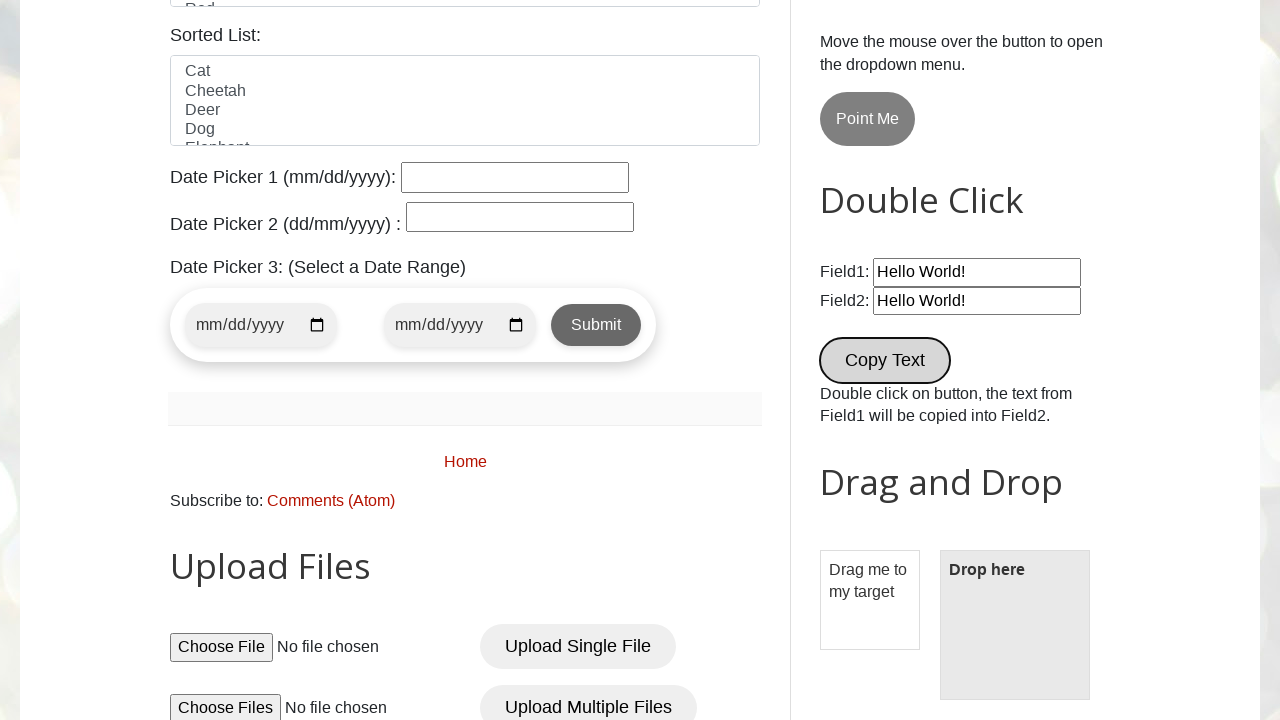

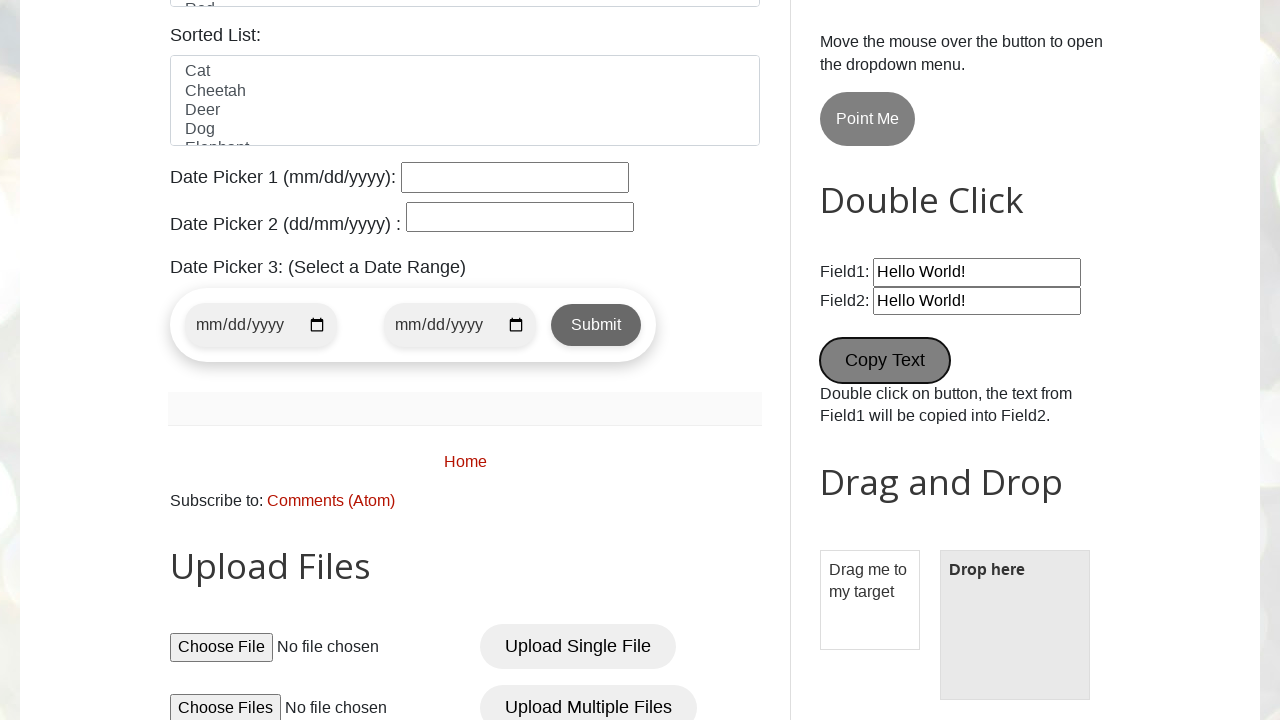